Navigates to a web parking calculator practice site and verifies the URL

Starting URL: https://practice.expandtesting.com/webpark

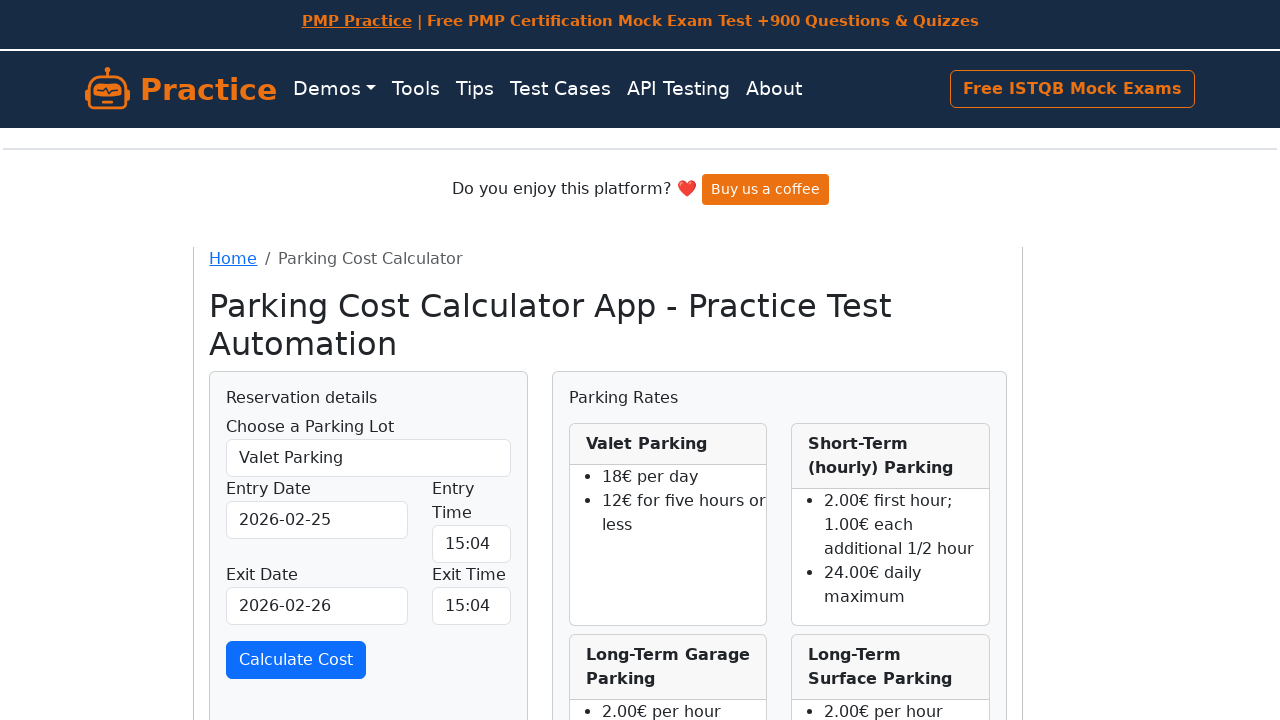

Navigated to web parking calculator practice site
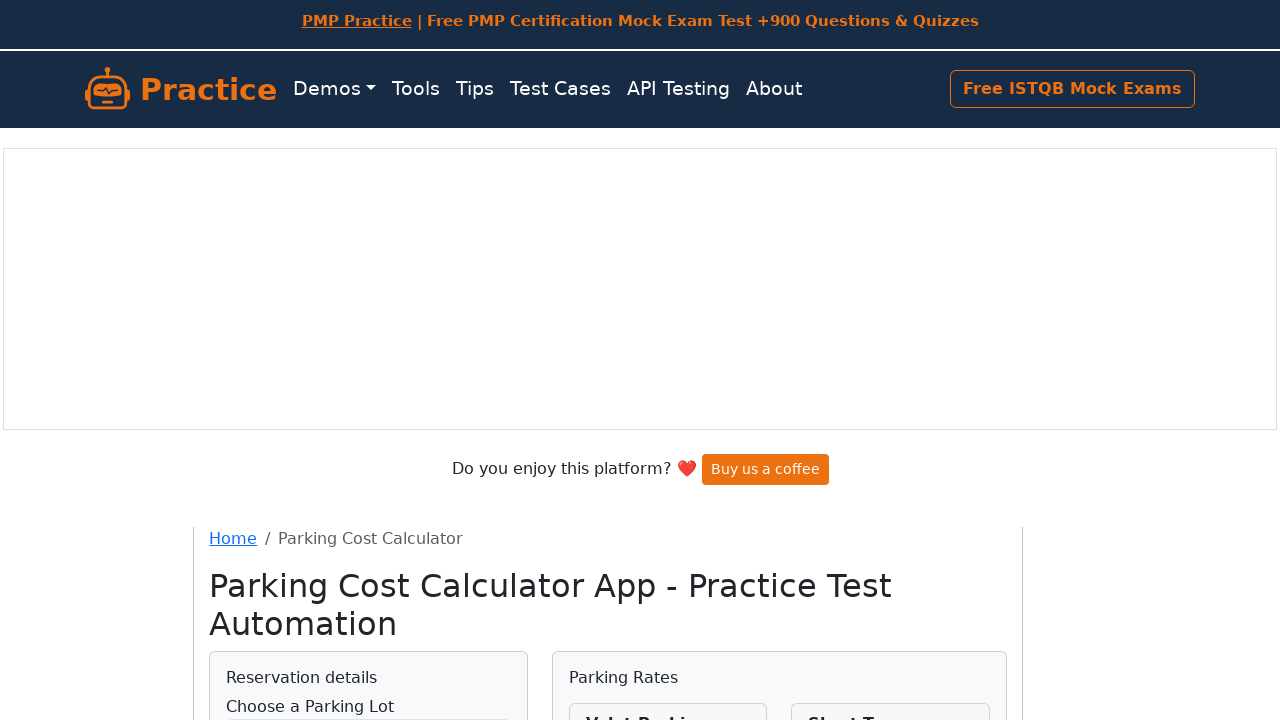

Verified that current URL is https://practice.expandtesting.com/webpark
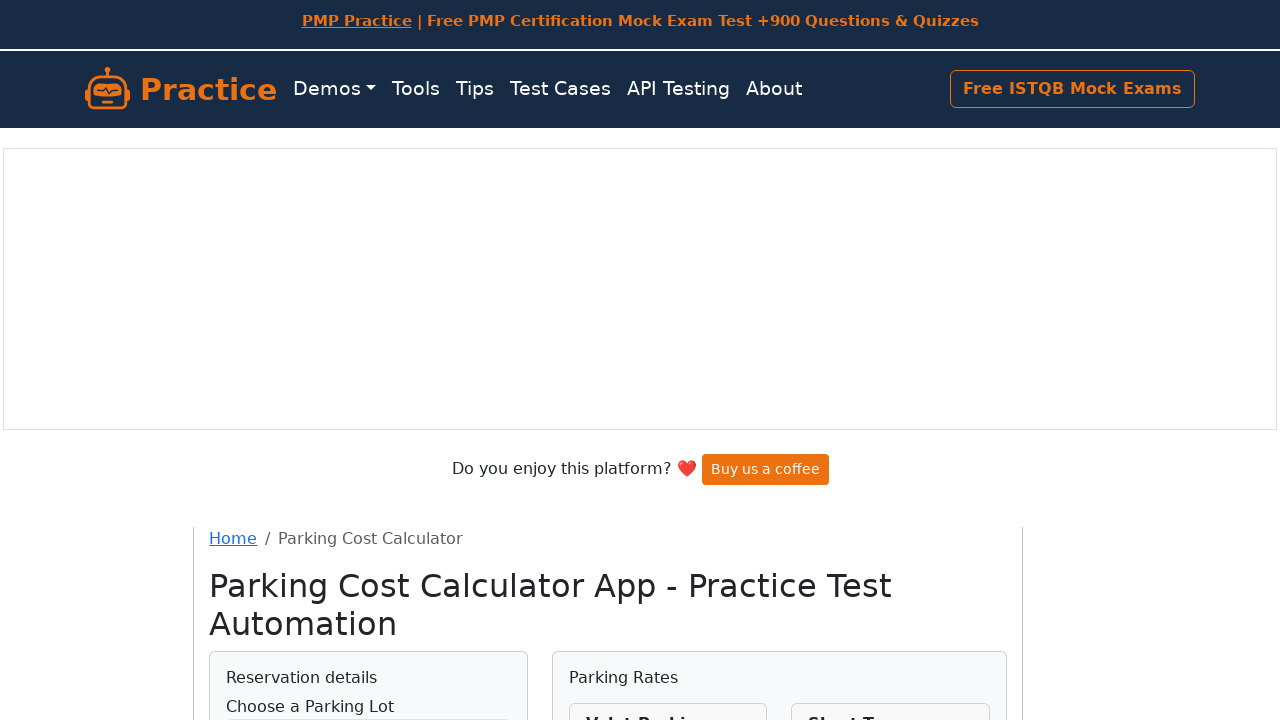

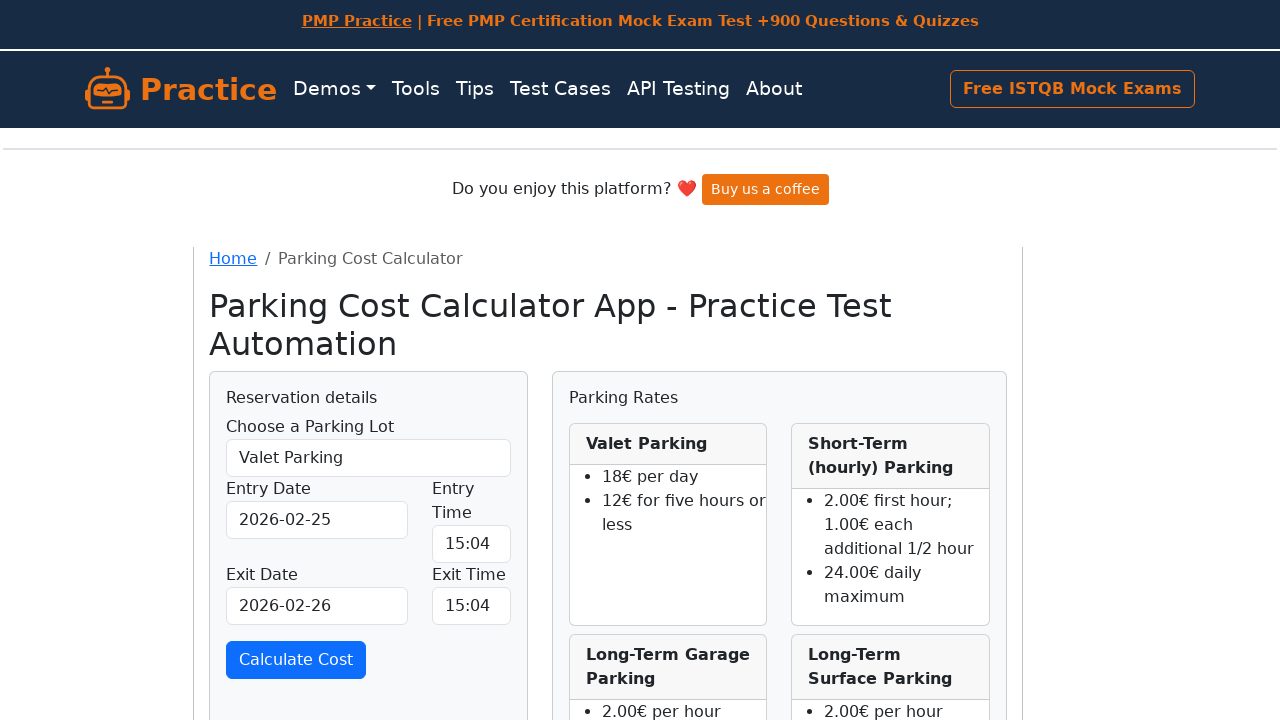